Tests calculator functionality by performing various arithmetic operations (addition, subtraction, multiplication, division) using number and operator buttons

Starting URL: https://www.calculator.net/

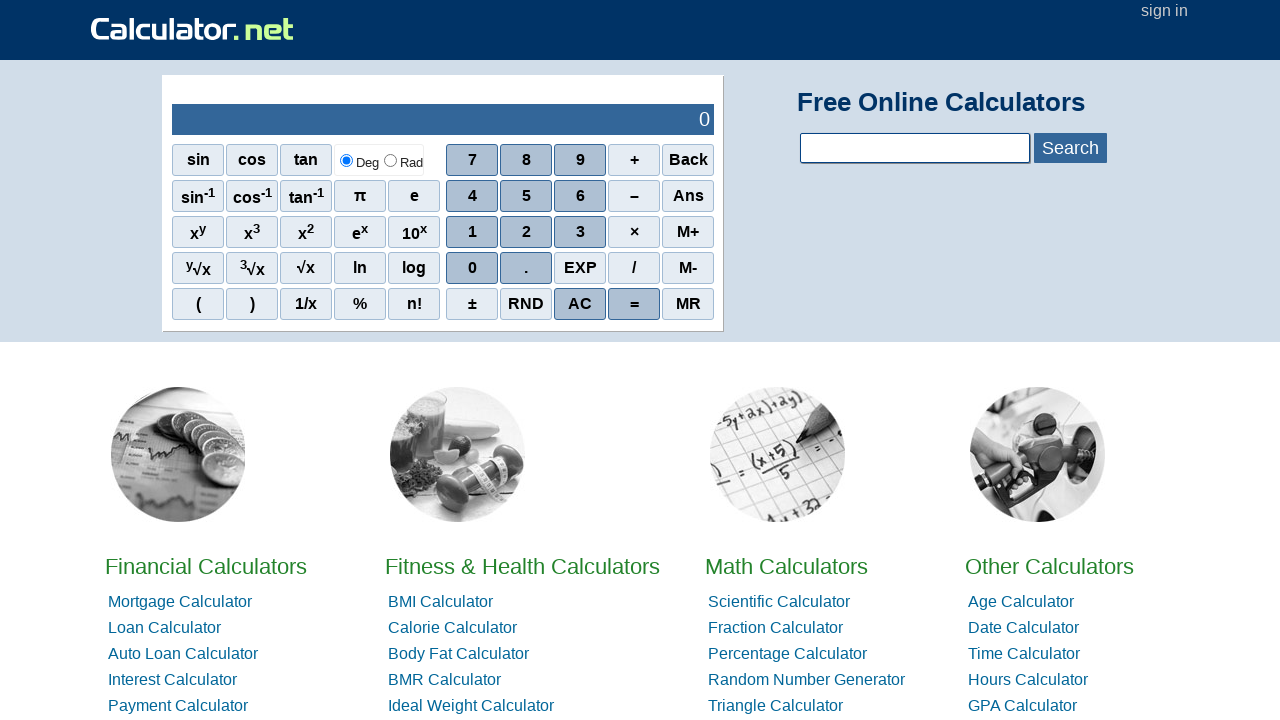

Clicked number 1 at (472, 232) on span[onclick='r(1)']
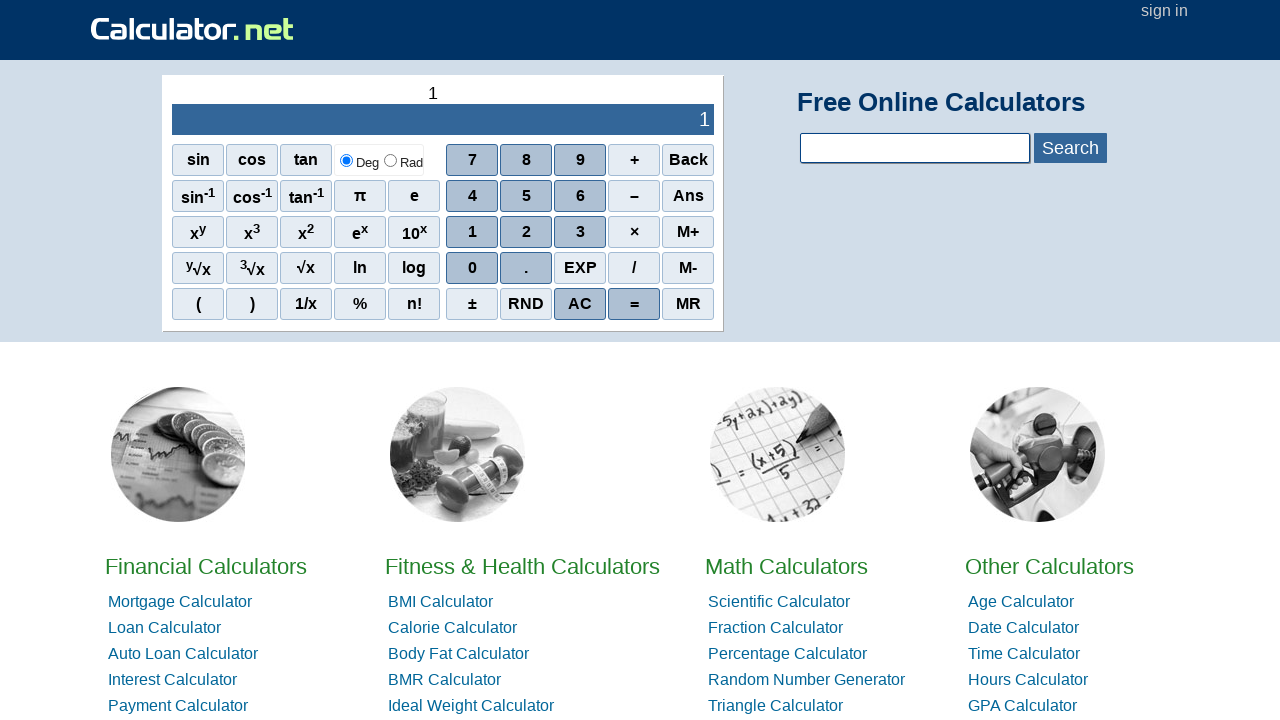

Clicked number 0 at (472, 268) on span[onclick='r(0)']
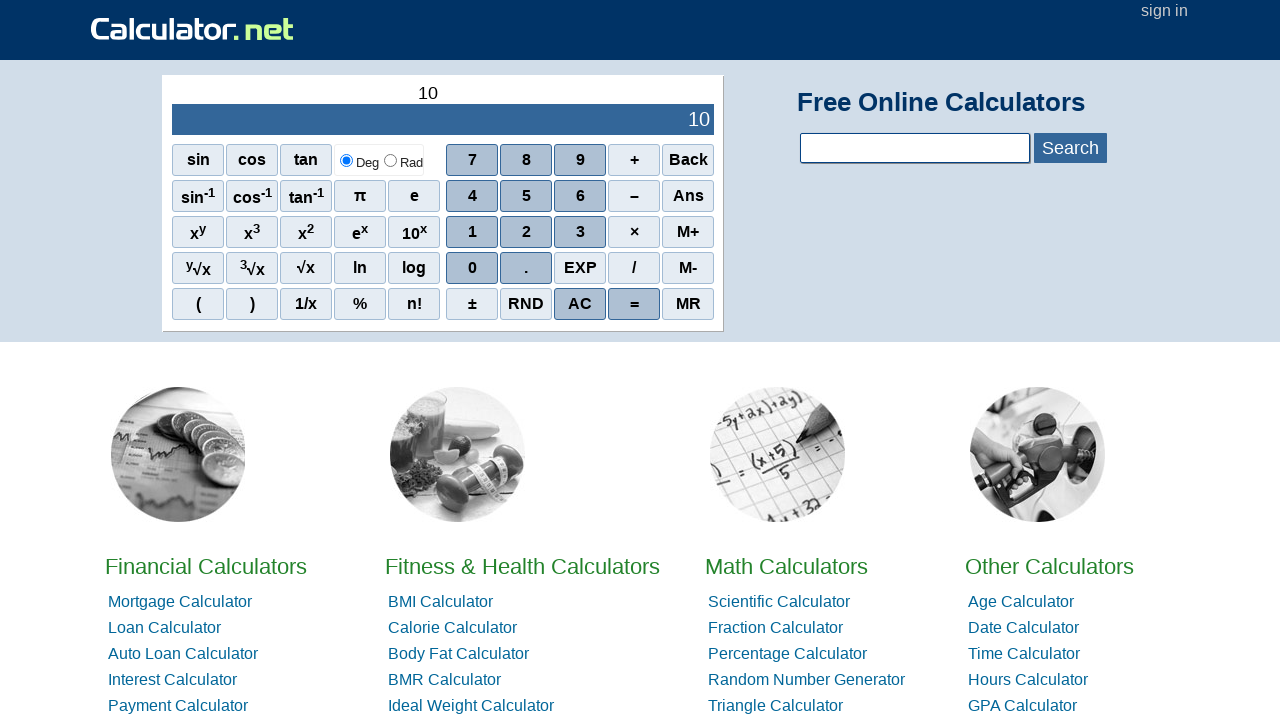

Clicked number 0 at (472, 268) on span[onclick='r(0)']
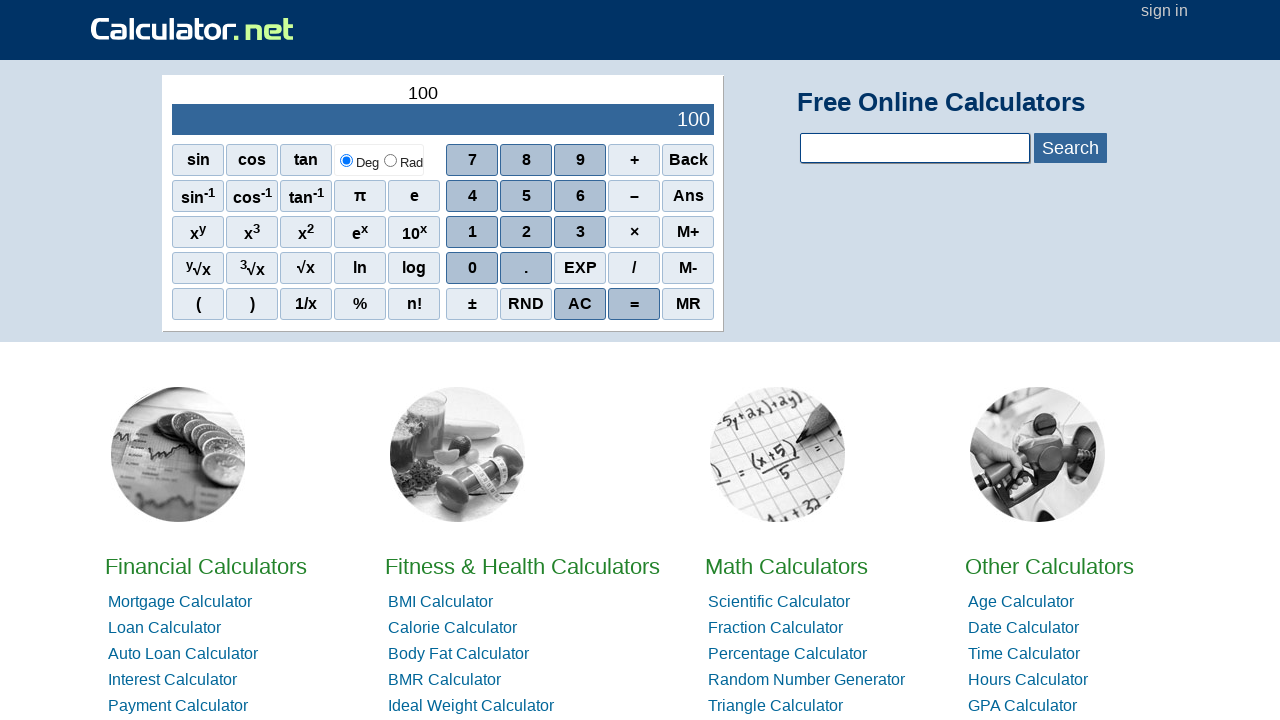

Clicked addition operator at (634, 160) on span[onclick="r('+')"].sciop
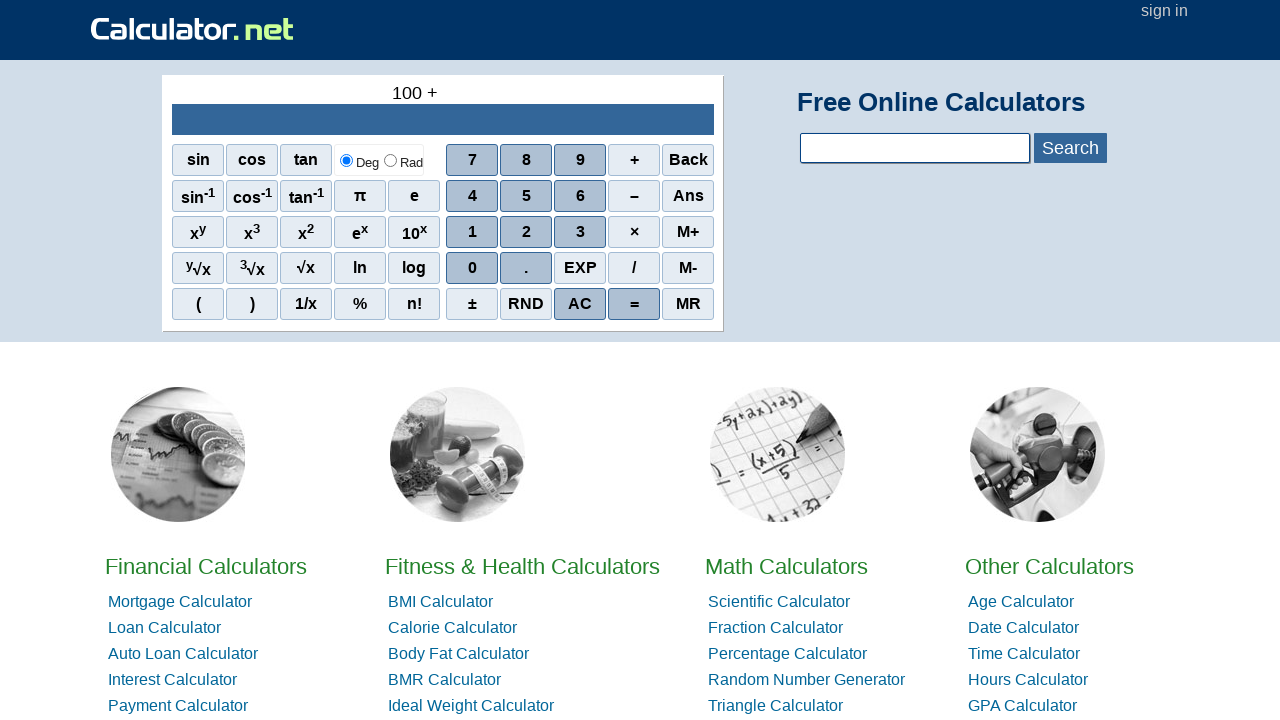

Clicked number 2 at (526, 232) on span[onclick='r(2)']
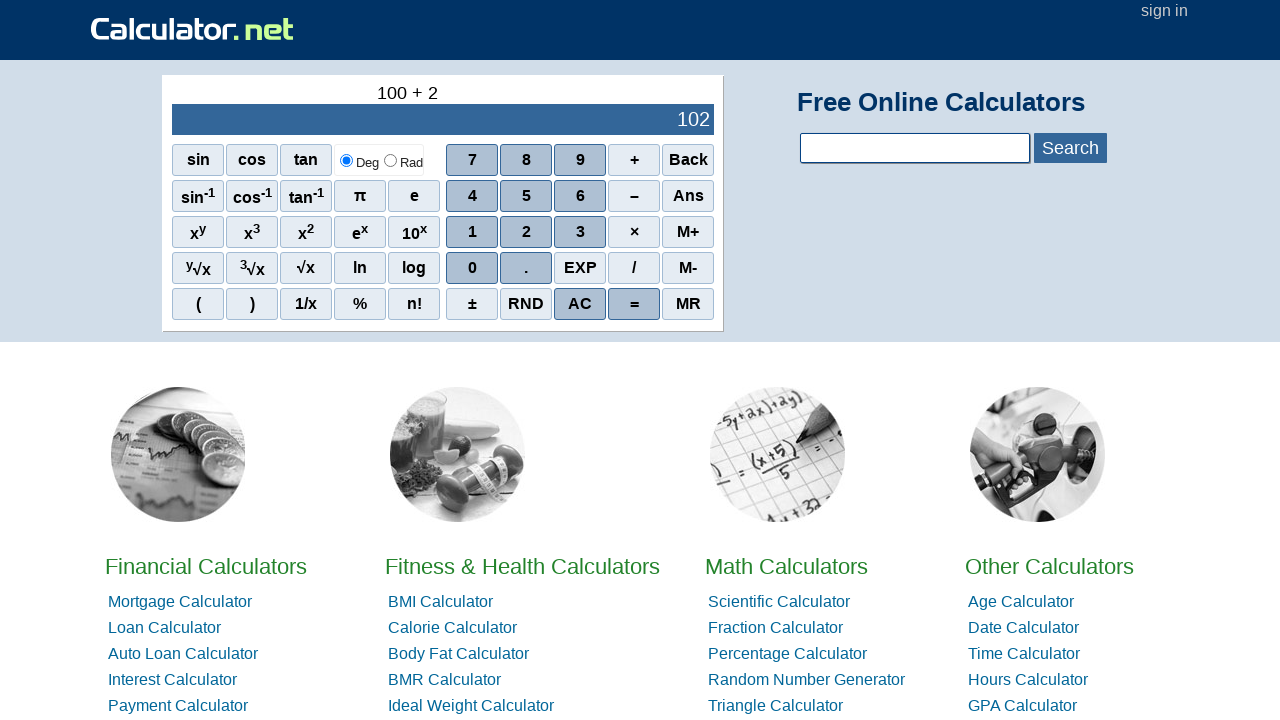

Clicked number 0 at (472, 268) on span[onclick='r(0)']
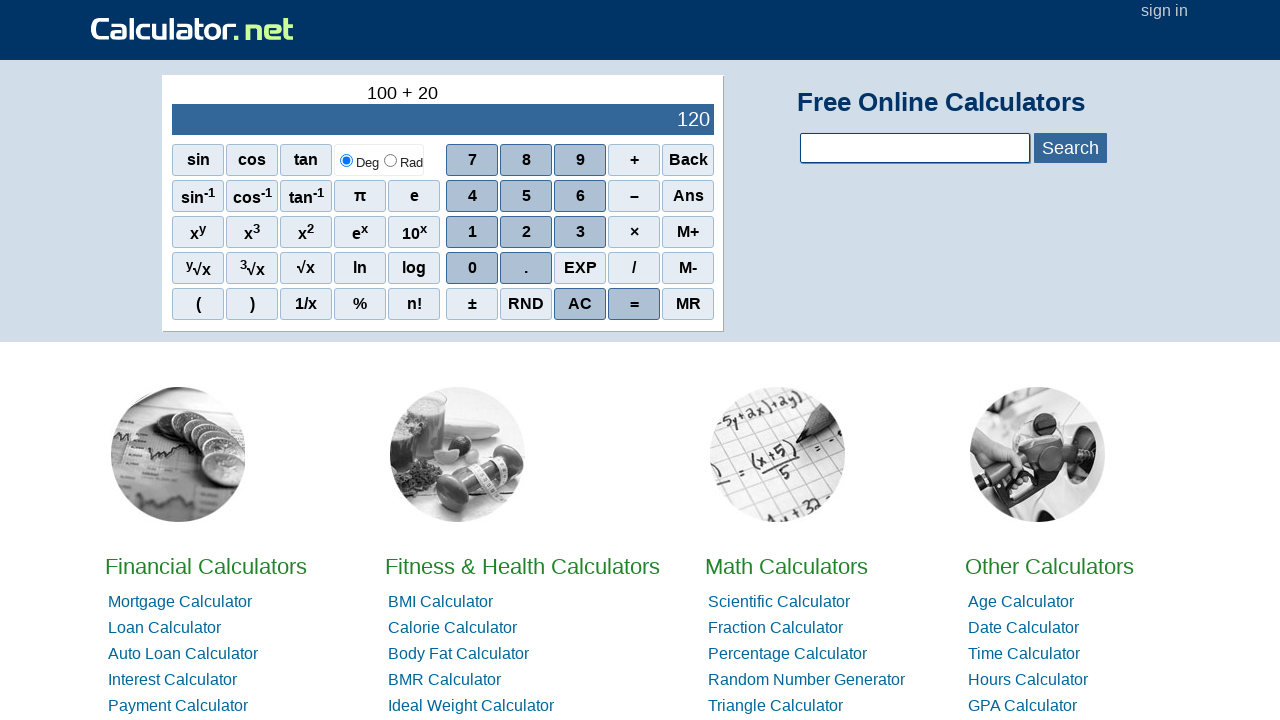

Clicked number 0 at (472, 268) on span[onclick='r(0)']
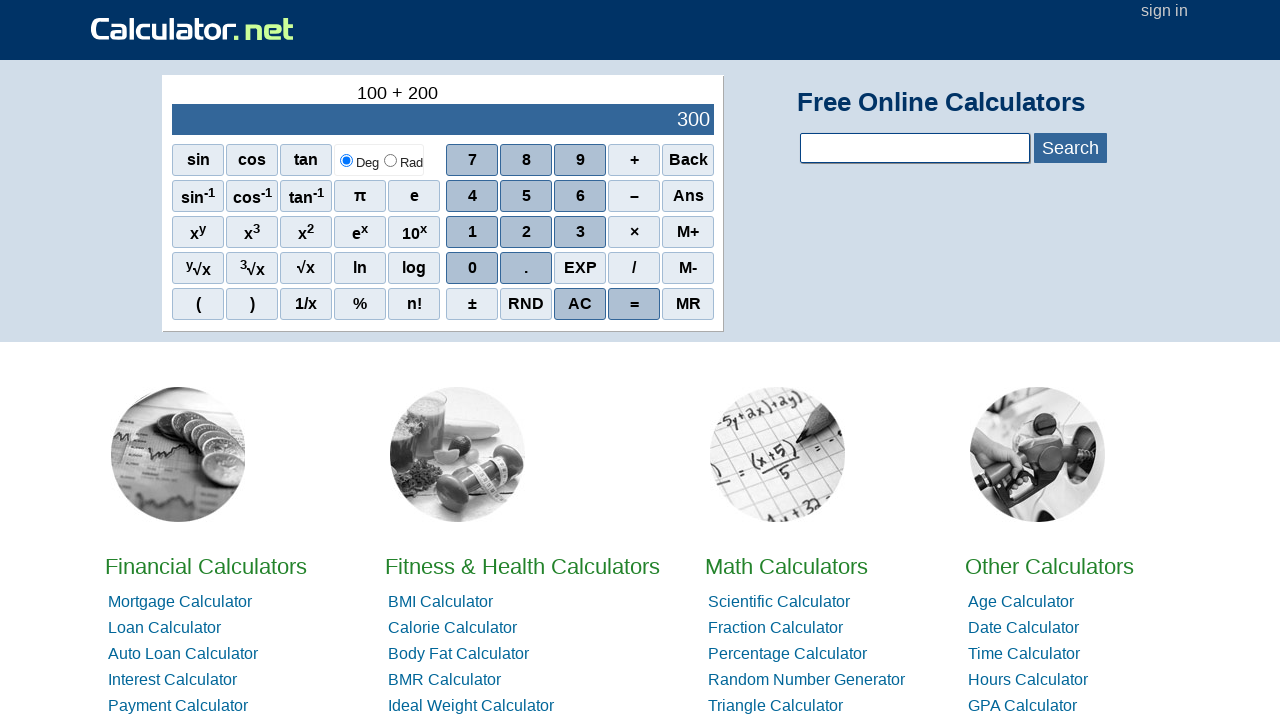

Reloaded calculator page
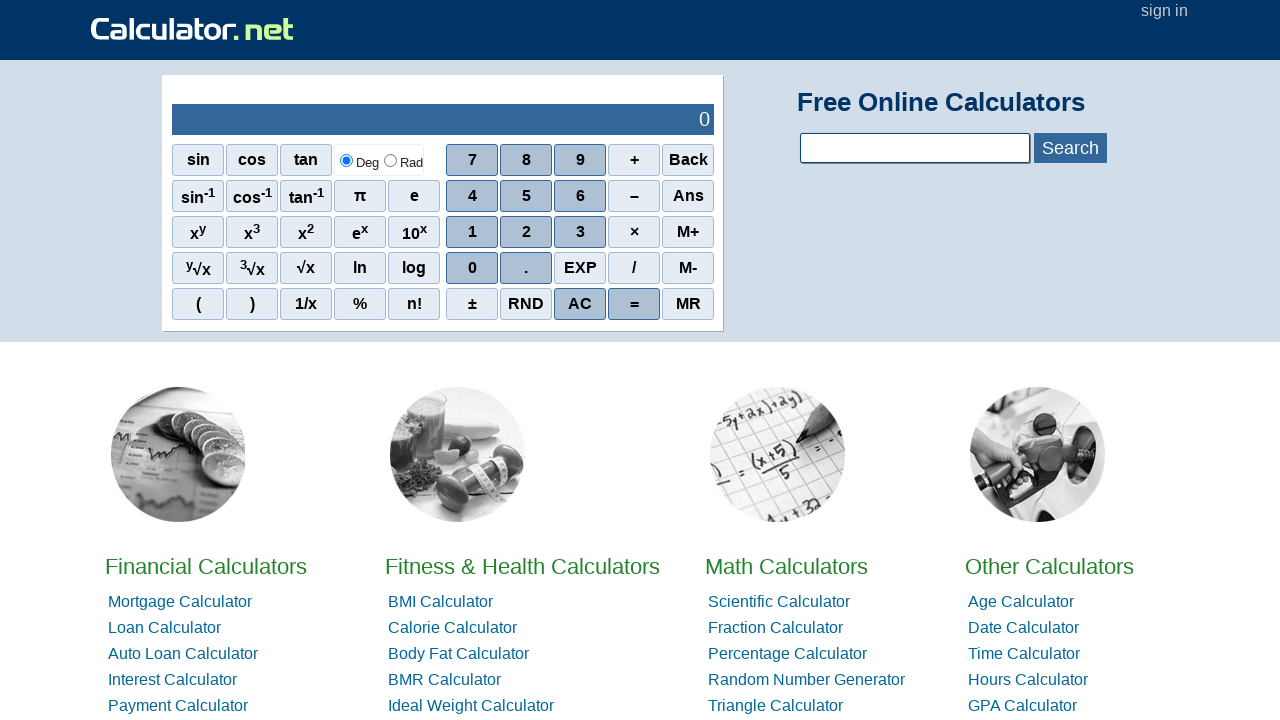

Clicked number 1 at (472, 232) on span[onclick='r(1)']
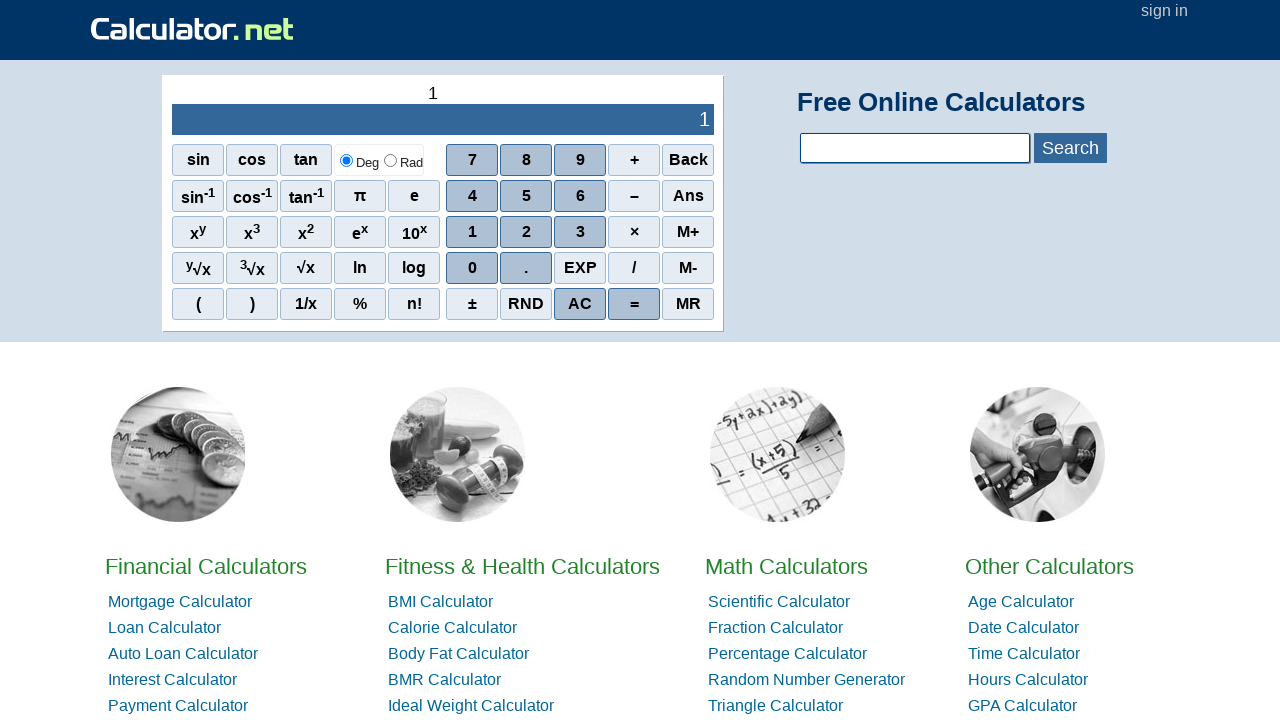

Clicked number 3 at (580, 232) on span[onclick='r(3)']
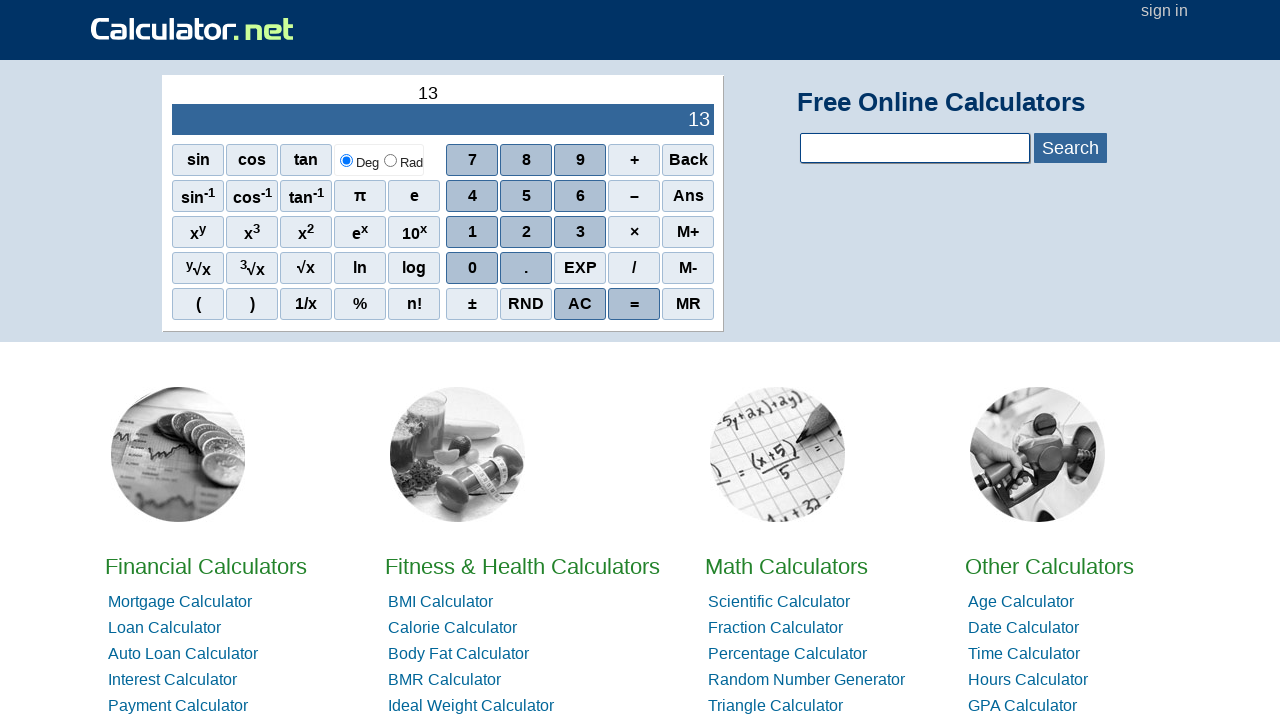

Clicked number 9 at (580, 160) on span[onclick='r(9)']
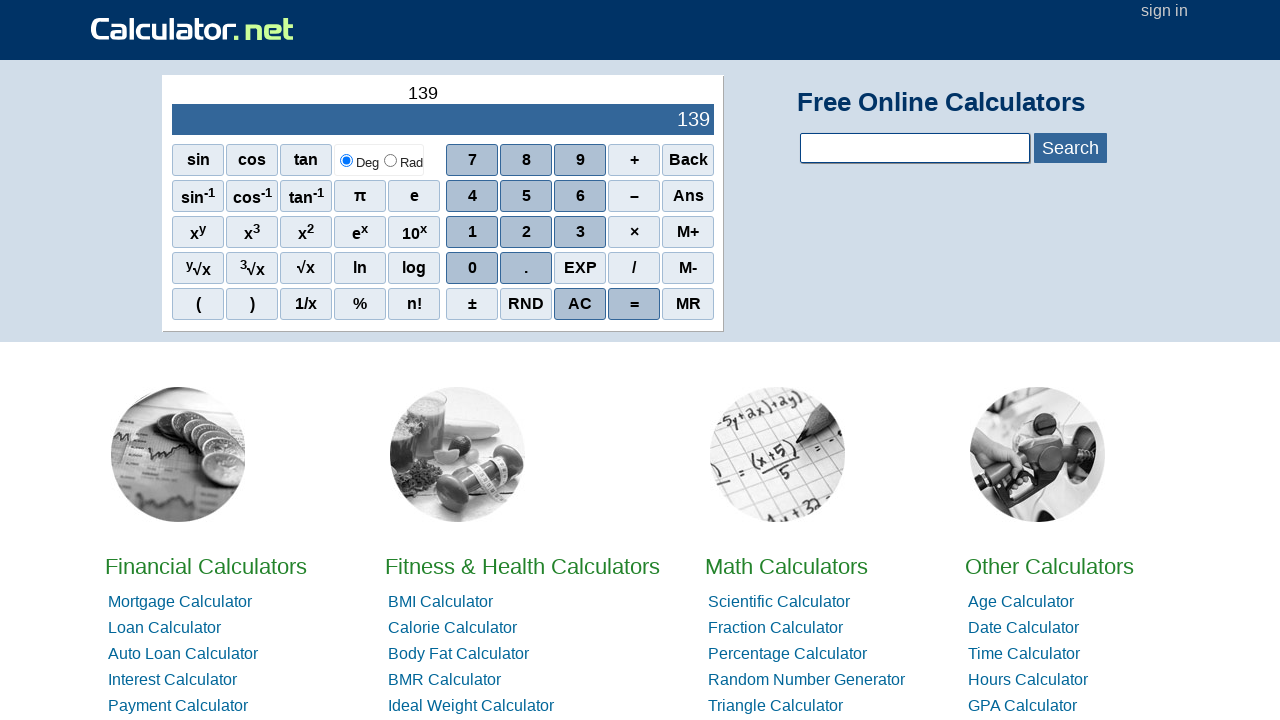

Clicked subtraction operator at (634, 196) on span[onclick="r('-')"].sciop
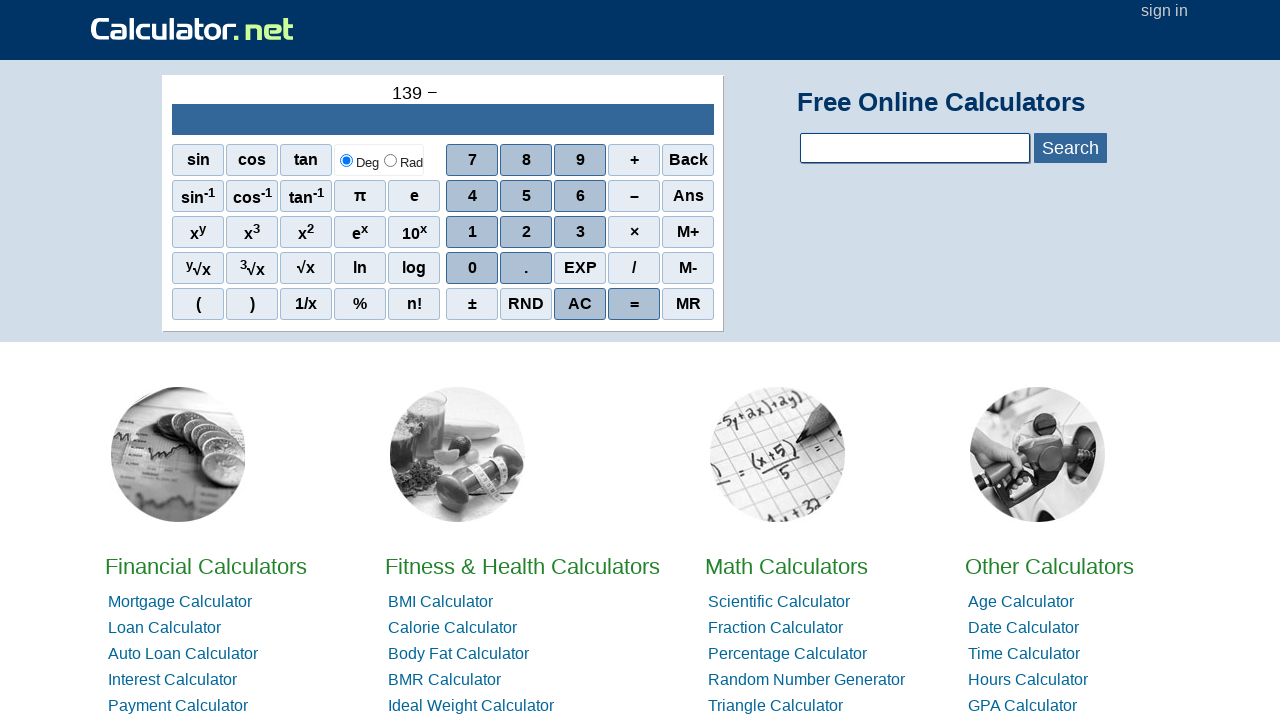

Clicked number 8 at (526, 160) on span[onclick='r(8)']
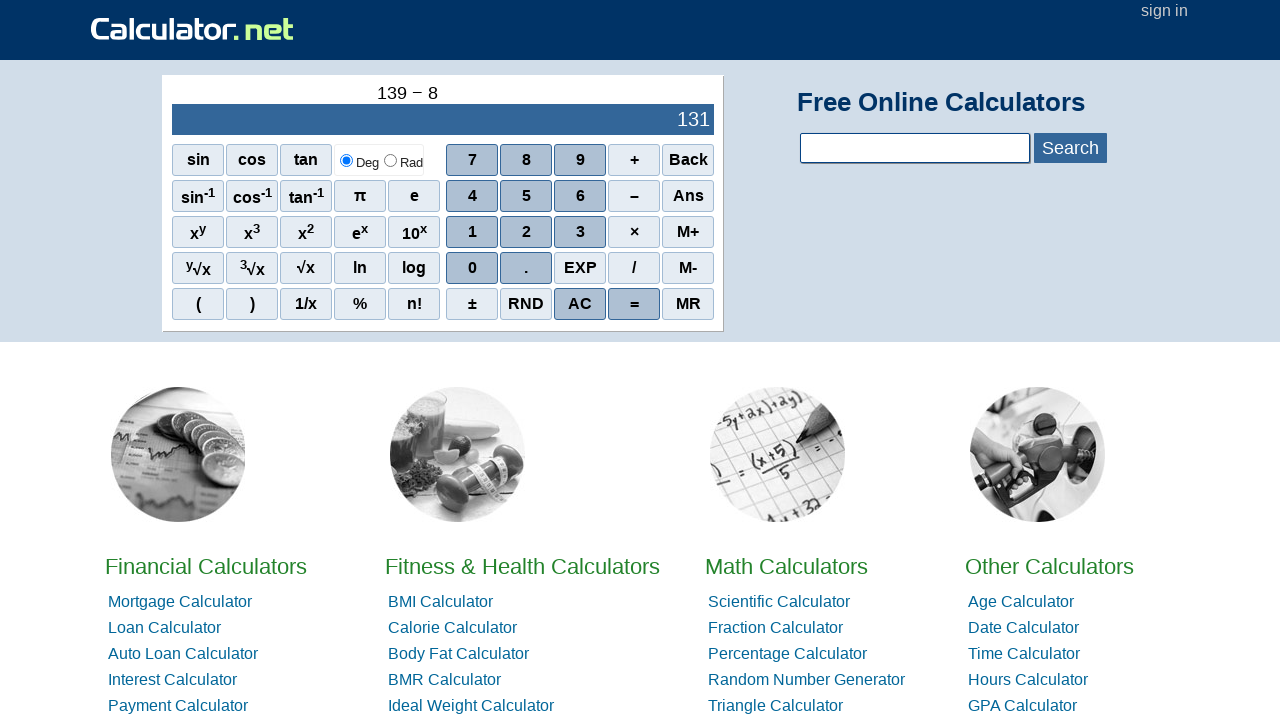

Clicked number 5 at (526, 196) on span[onclick='r(5)']
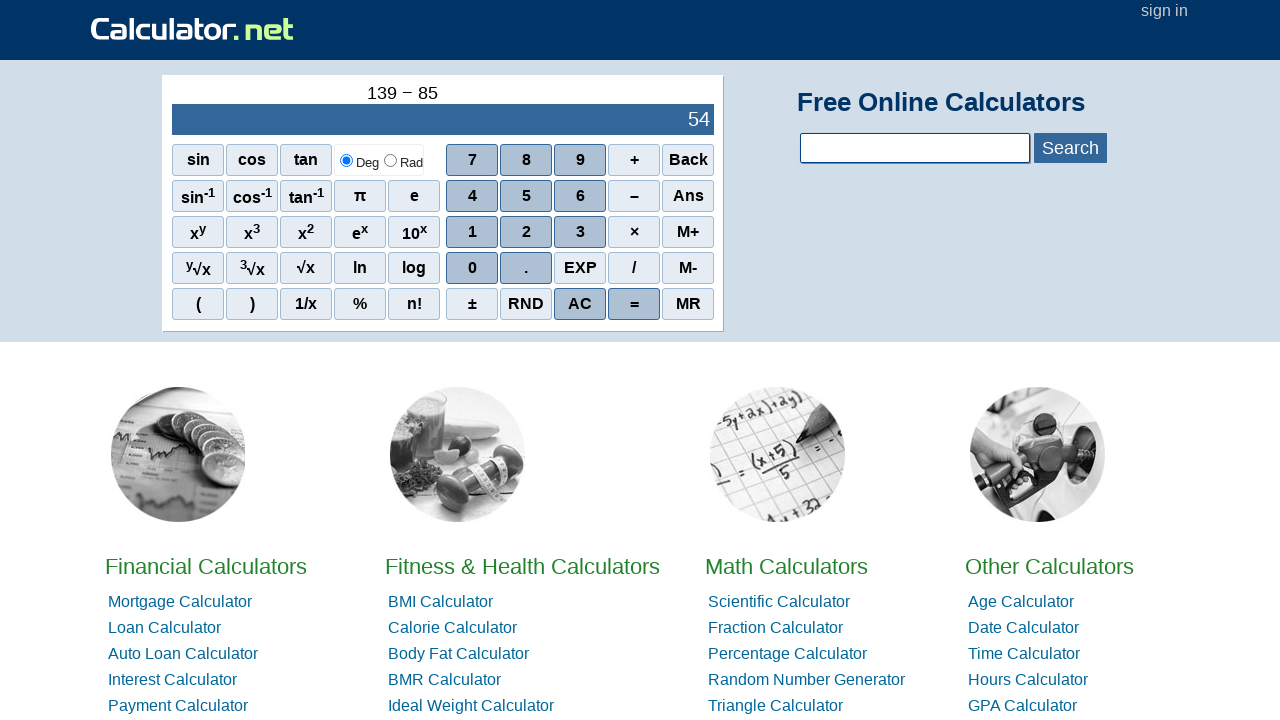

Clicked number 3 at (580, 232) on span[onclick='r(3)']
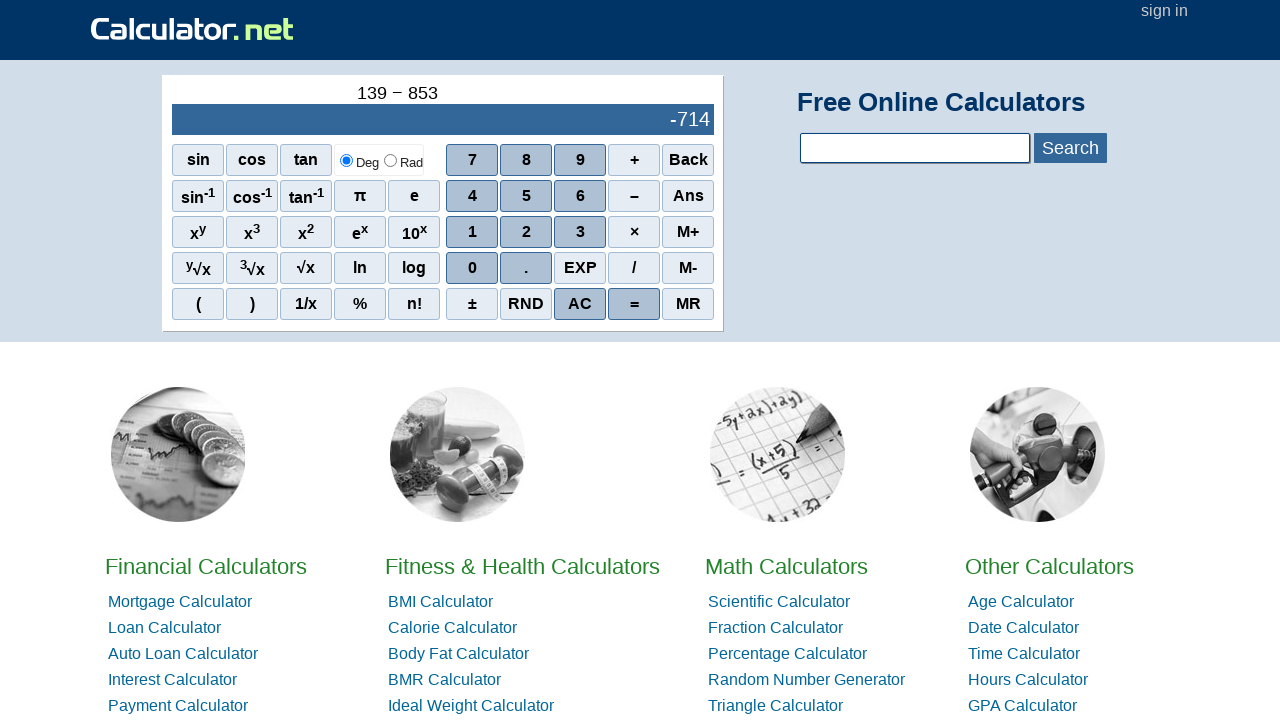

Reloaded calculator page
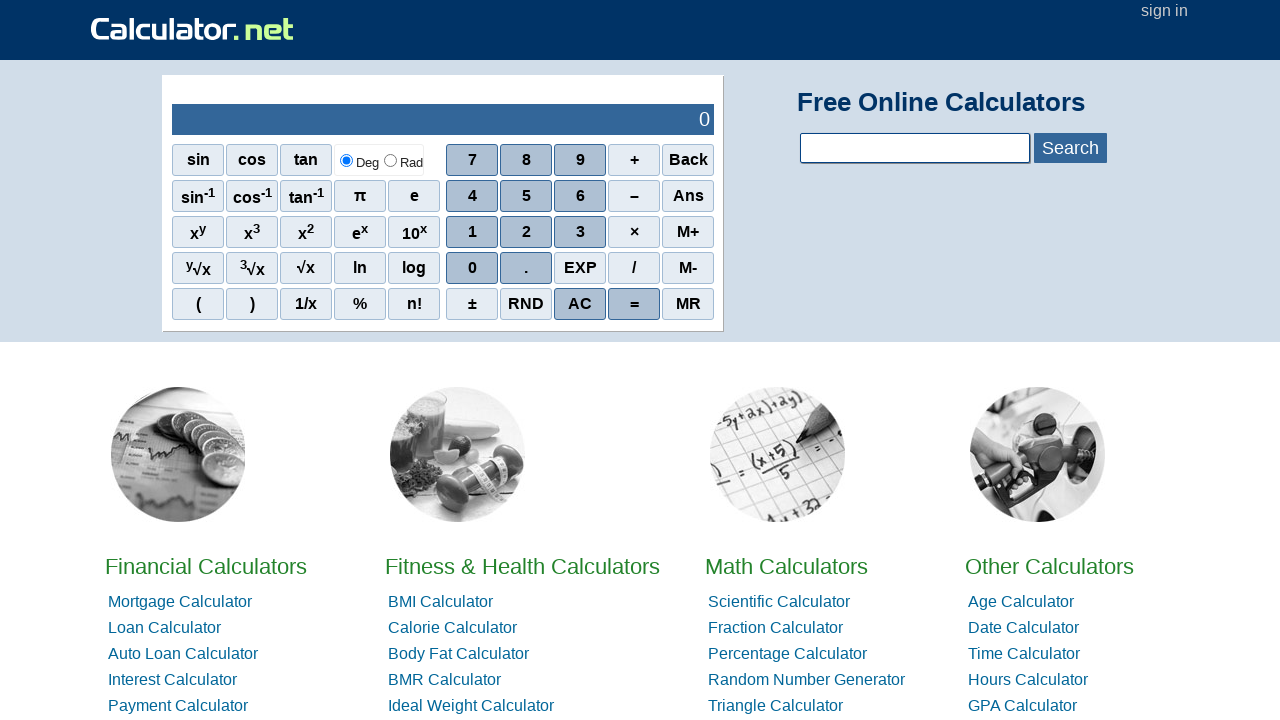

Clicked number 7 at (472, 160) on span[onclick='r(7)']
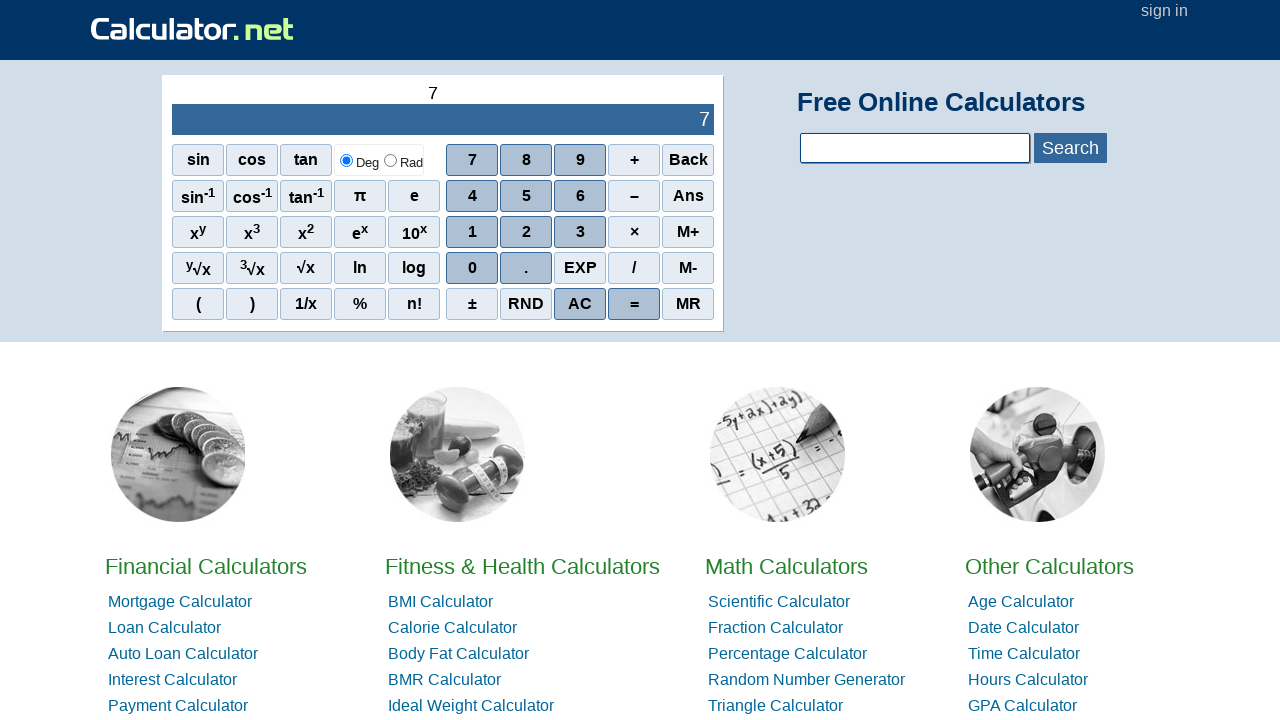

Clicked number 3 at (580, 232) on span[onclick='r(3)']
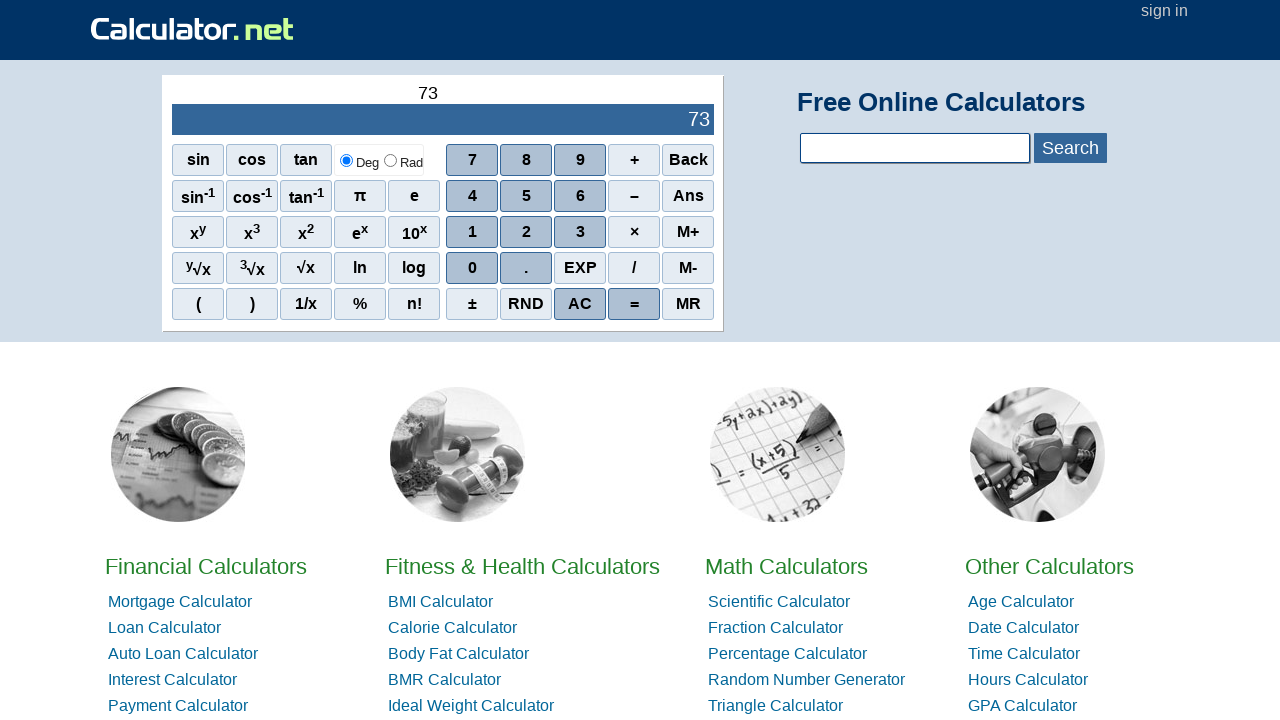

Clicked number 1 at (472, 232) on span[onclick='r(1)']
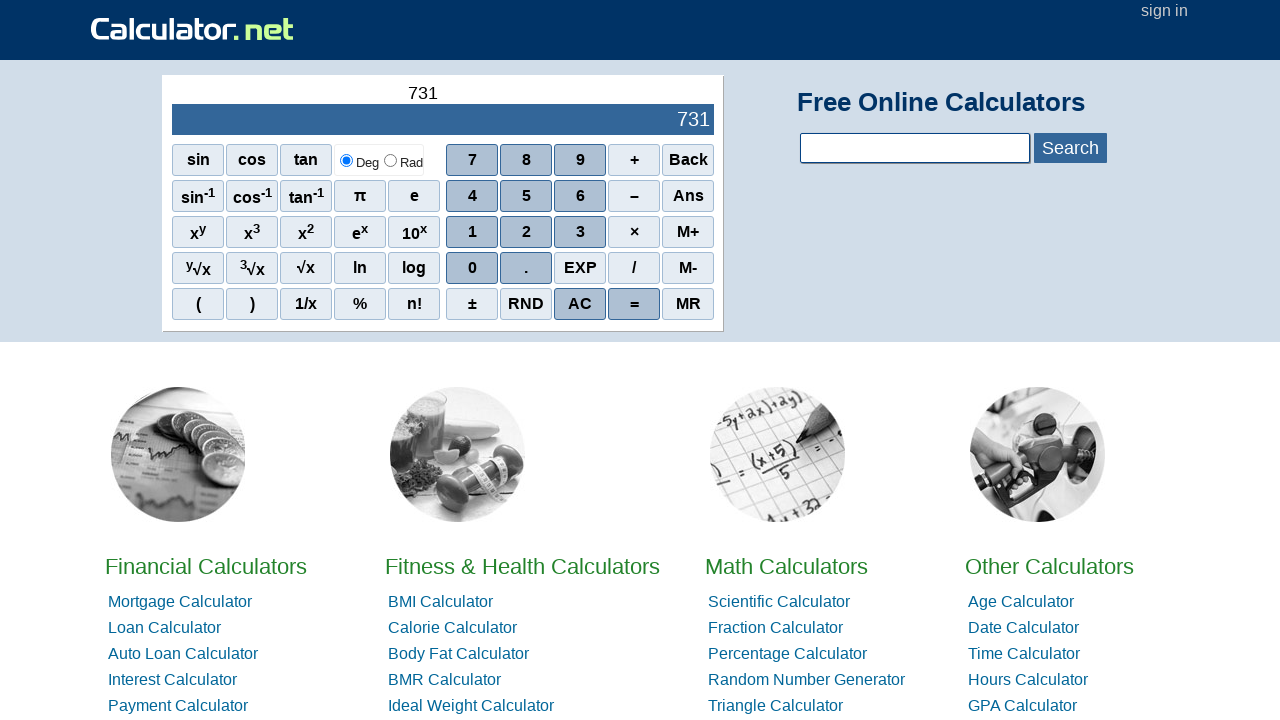

Clicked multiplication operator at (634, 232) on span[onclick="r('*')"].sciop
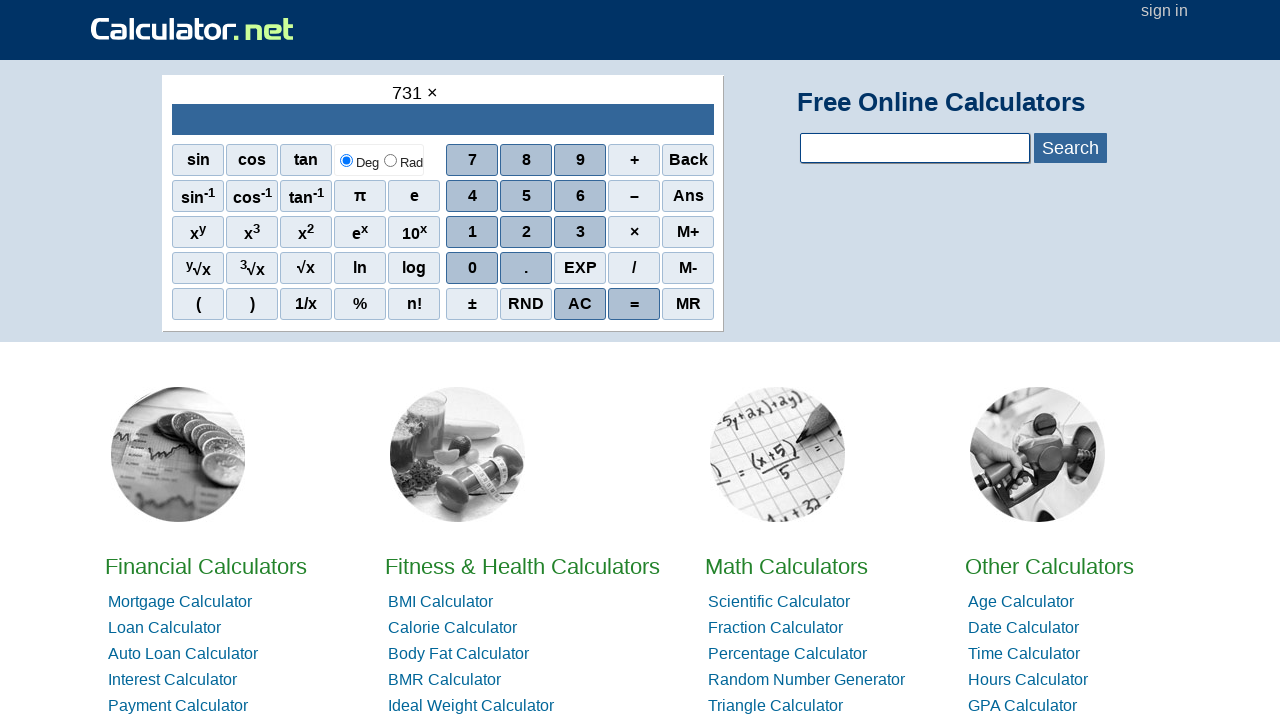

Clicked number 7 at (472, 160) on span[onclick='r(7)']
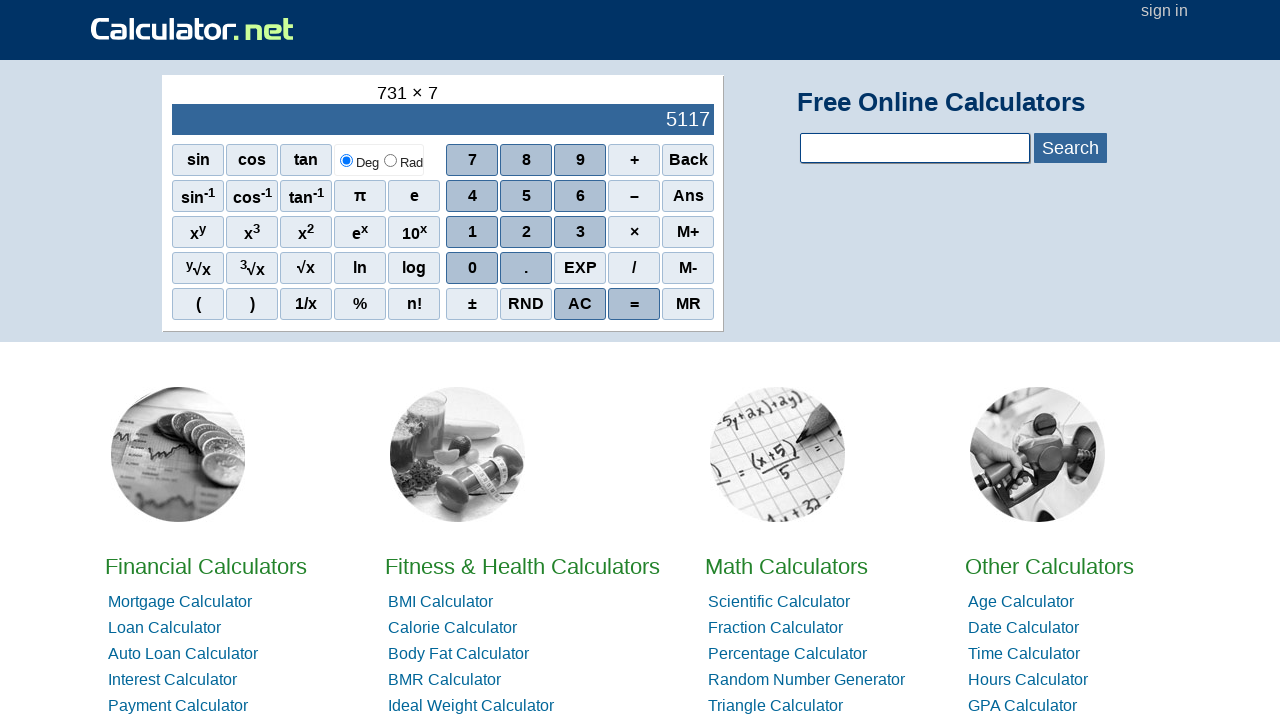

Clicked number 3 at (580, 232) on span[onclick='r(3)']
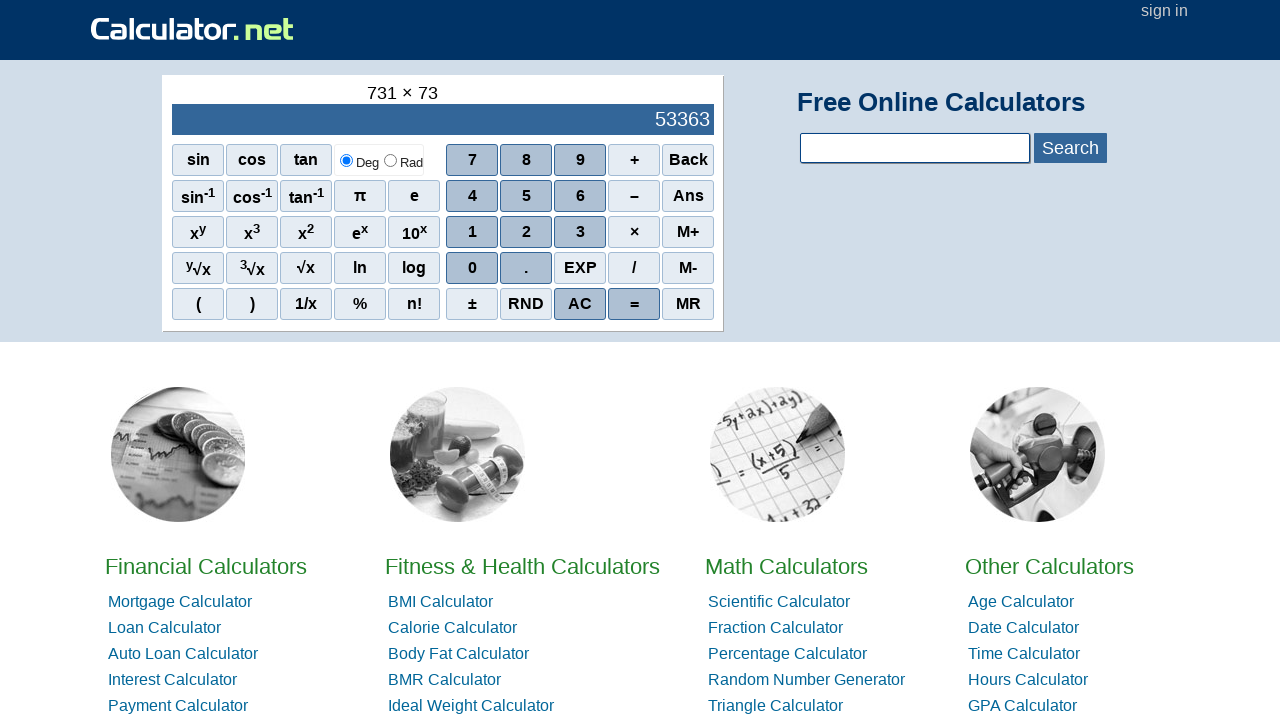

Clicked number 1 at (472, 232) on span[onclick='r(1)']
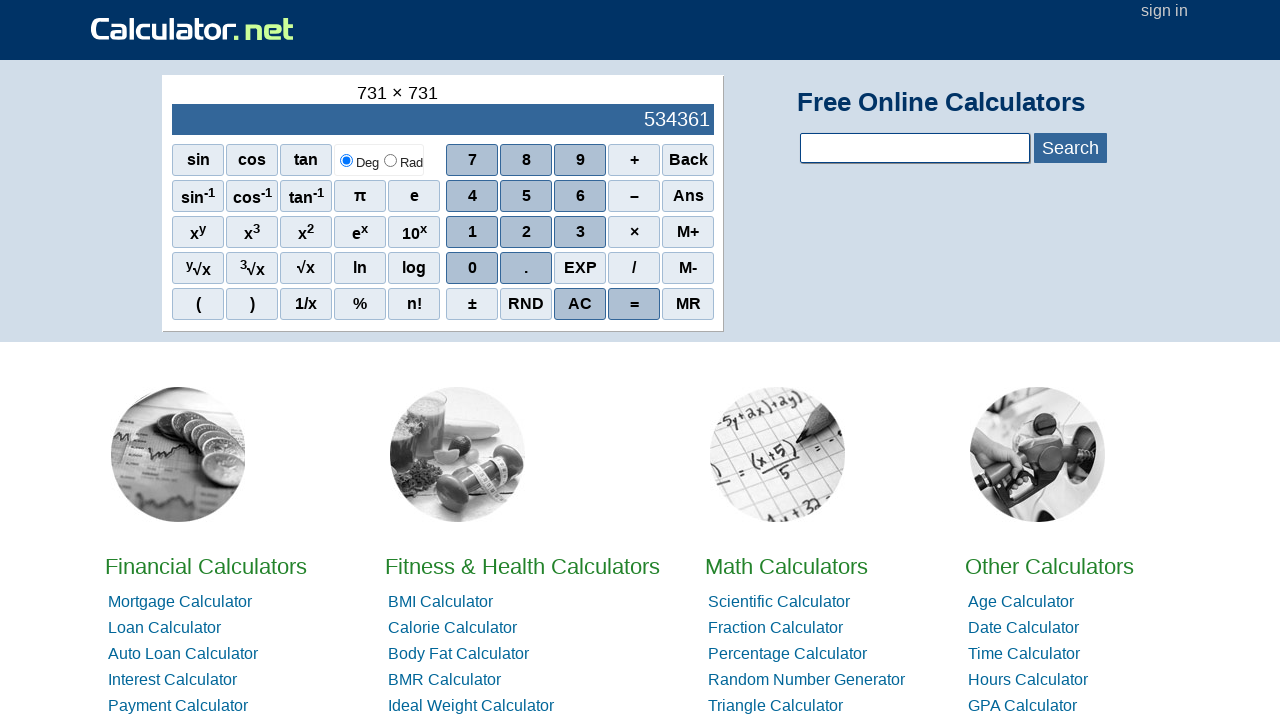

Reloaded calculator page
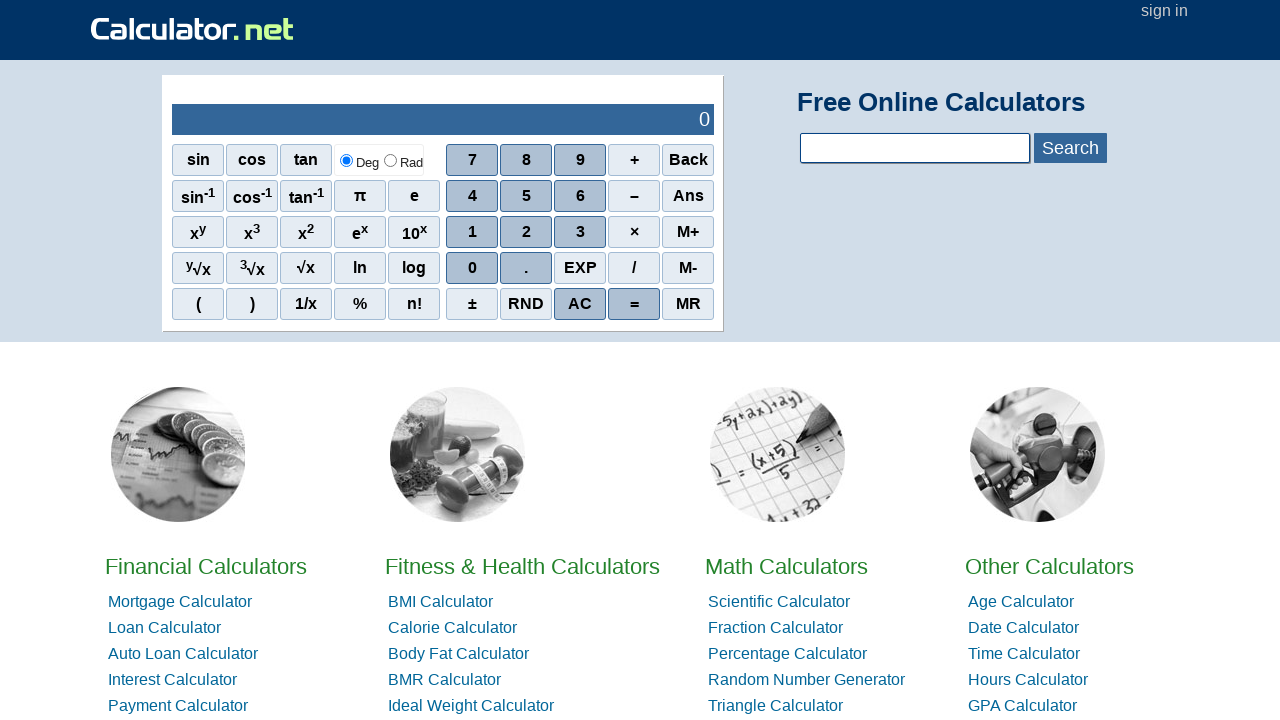

Clicked number 9 at (580, 160) on span[onclick='r(9)']
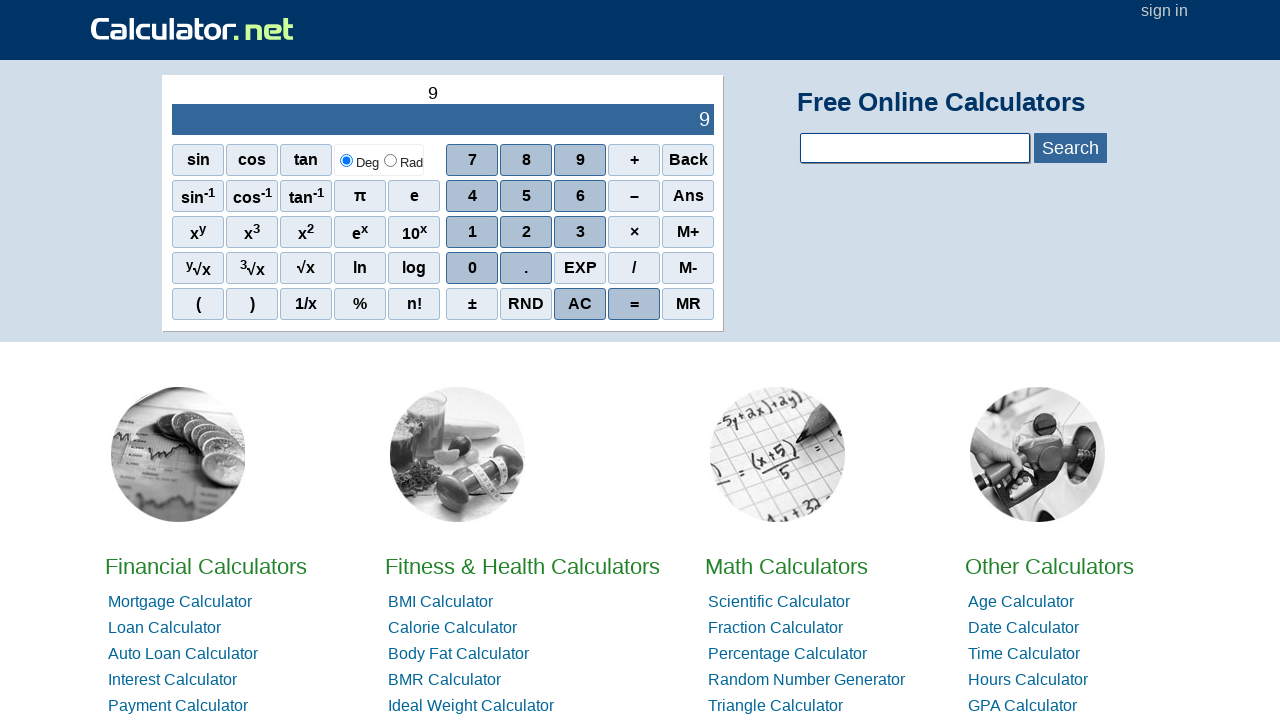

Clicked number 4 at (472, 196) on span[onclick='r(4)']
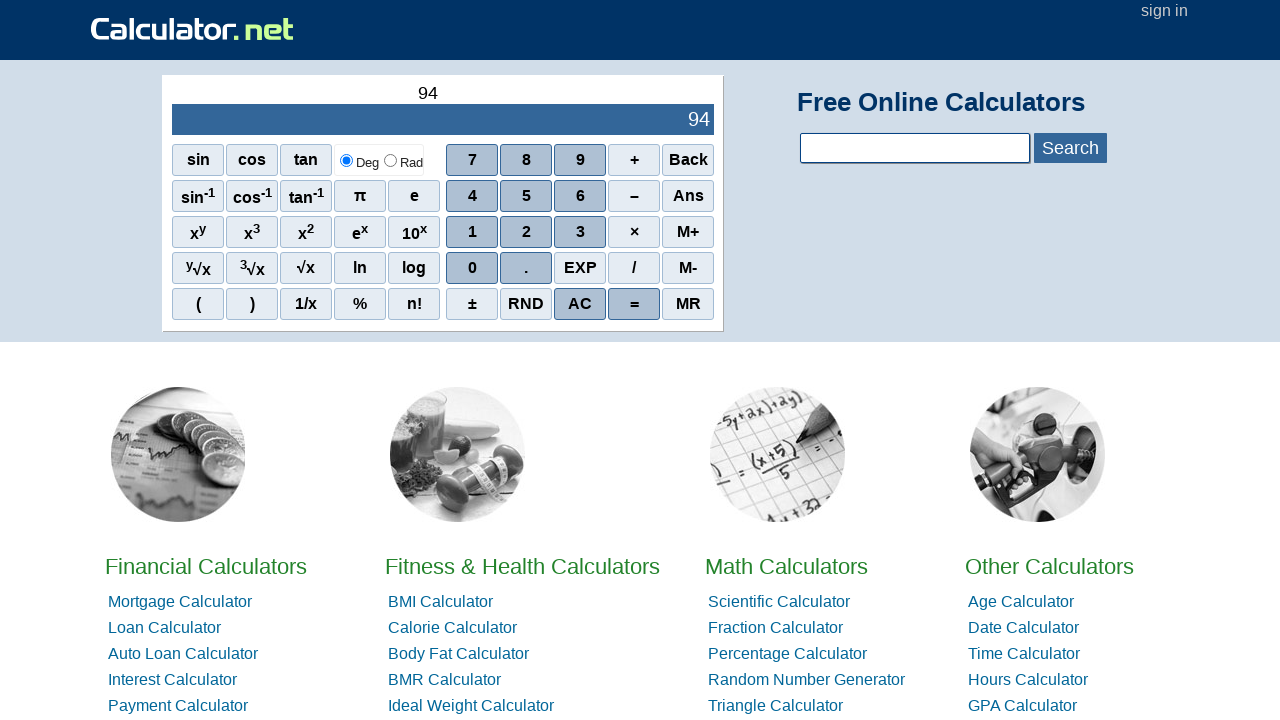

Clicked number 8 at (526, 160) on span[onclick='r(8)']
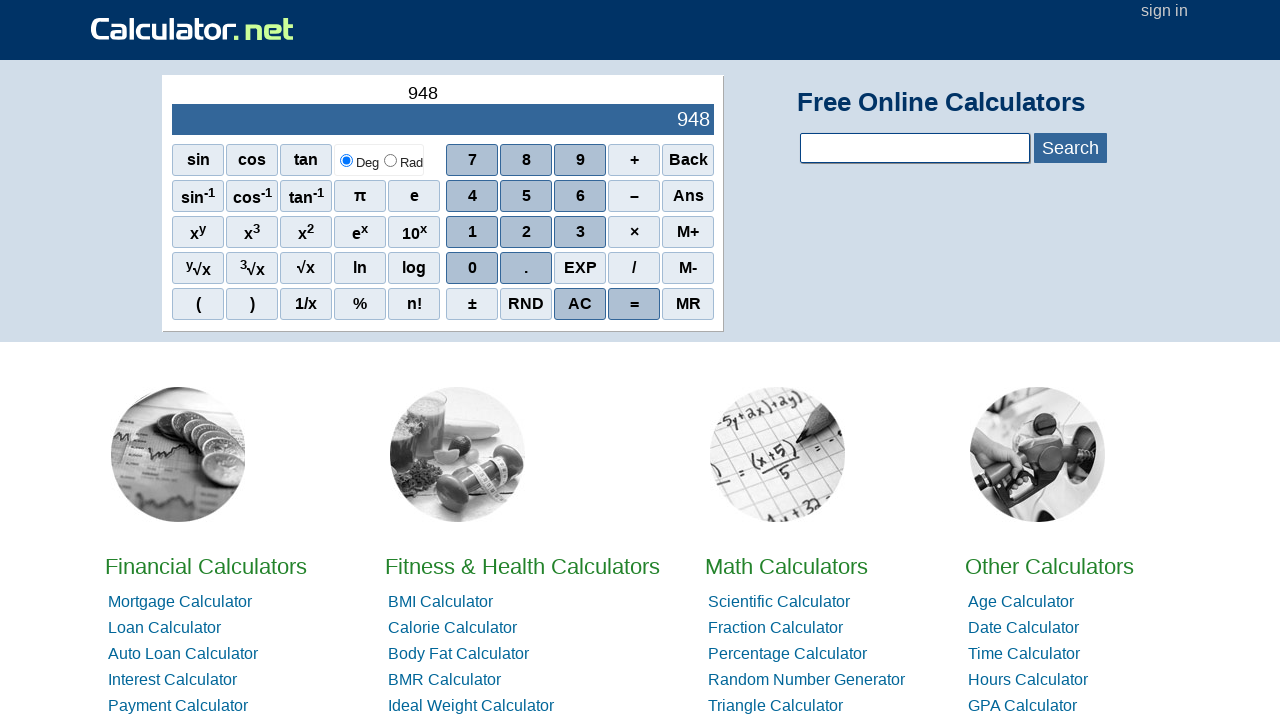

Clicked division operator at (634, 268) on span[onclick="r('/')"].sciop
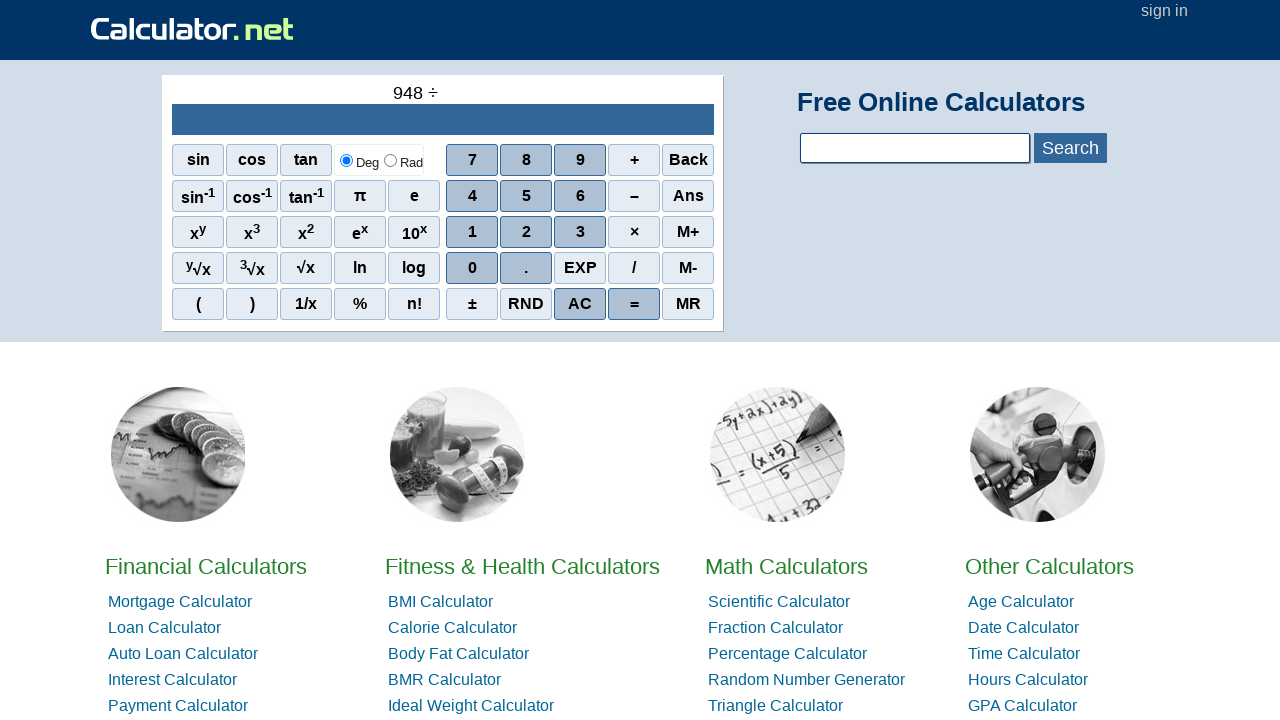

Clicked number 1 at (472, 232) on span[onclick='r(1)']
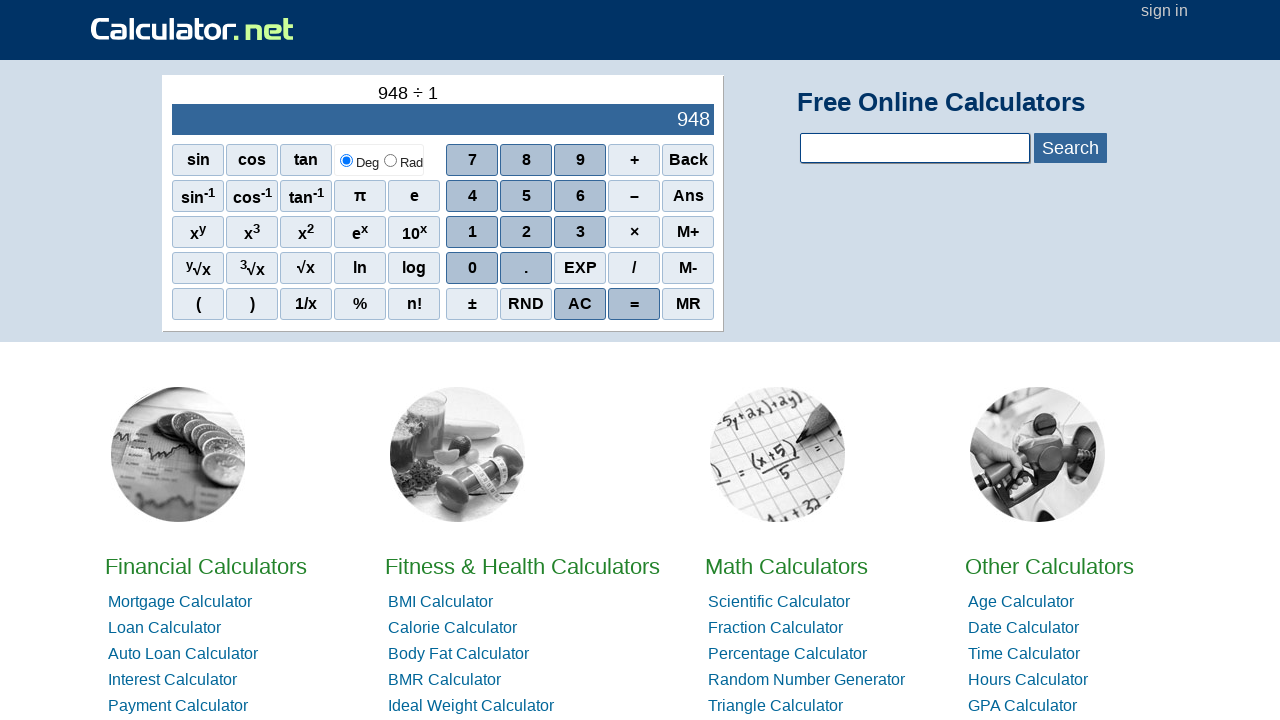

Clicked number 2 at (526, 232) on span[onclick='r(2)']
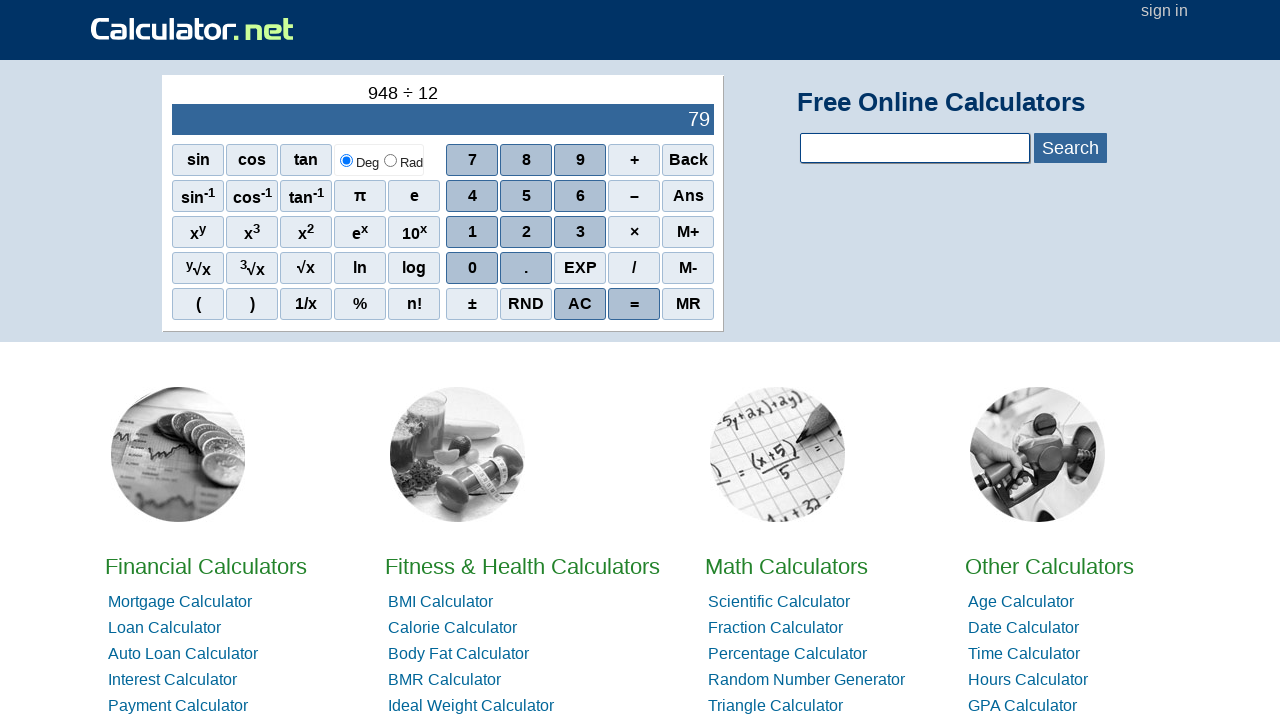

Clicked number 7 at (472, 160) on span[onclick='r(7)']
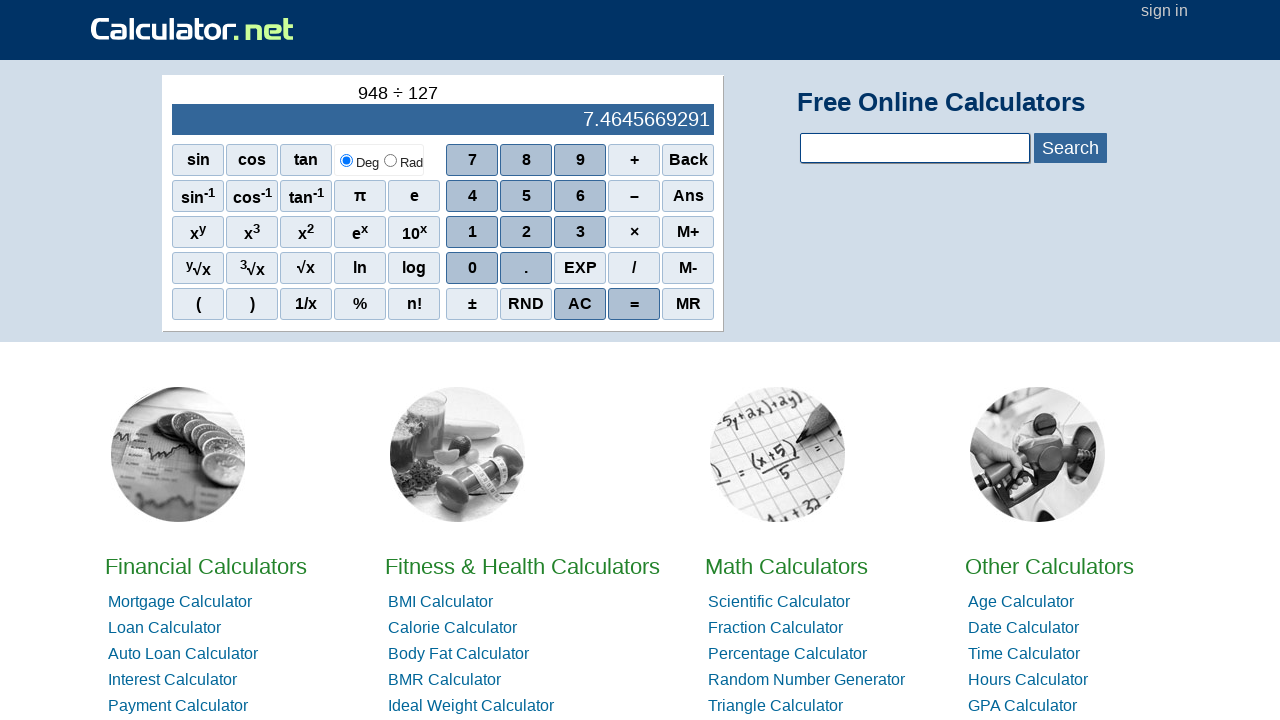

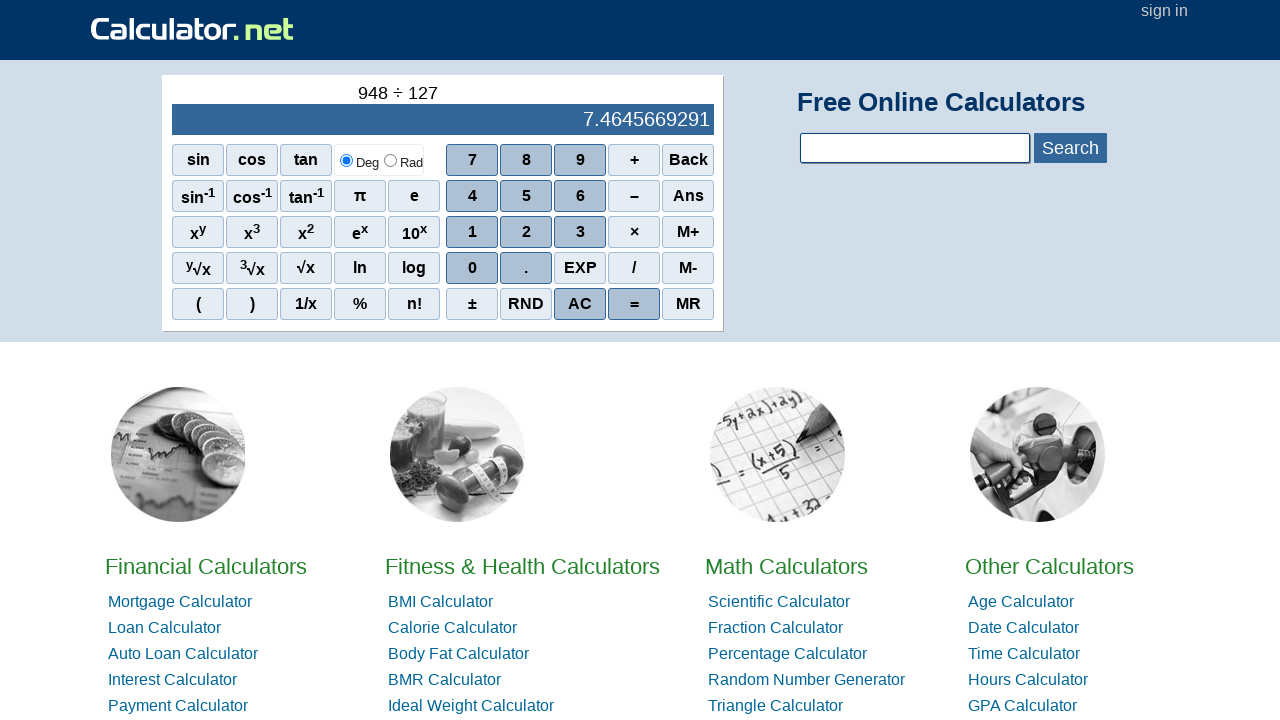